Tests opening a link in a new tab by performing a Ctrl+Click action on a link element using keyboard modifier keys

Starting URL: https://omayo.blogspot.com/

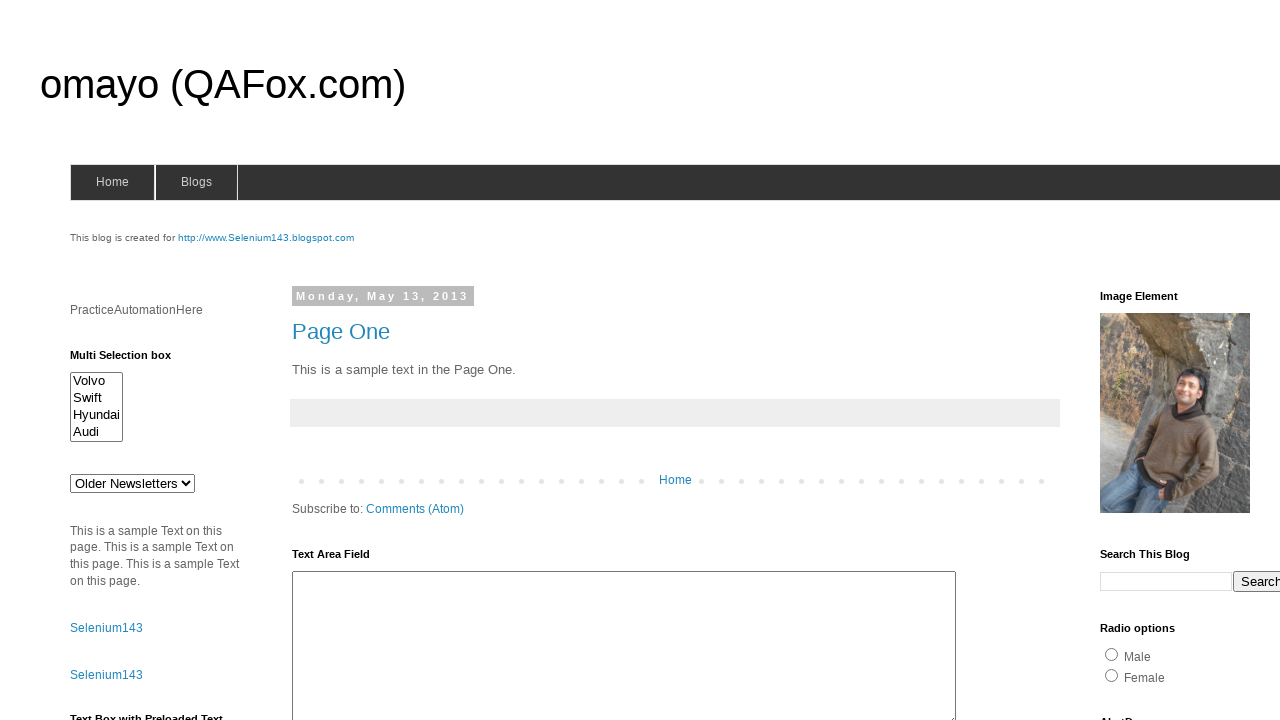

Ctrl+Clicked on 'compendiumdev' link to open in new tab at (1160, 360) on a:text('compendiumdev')
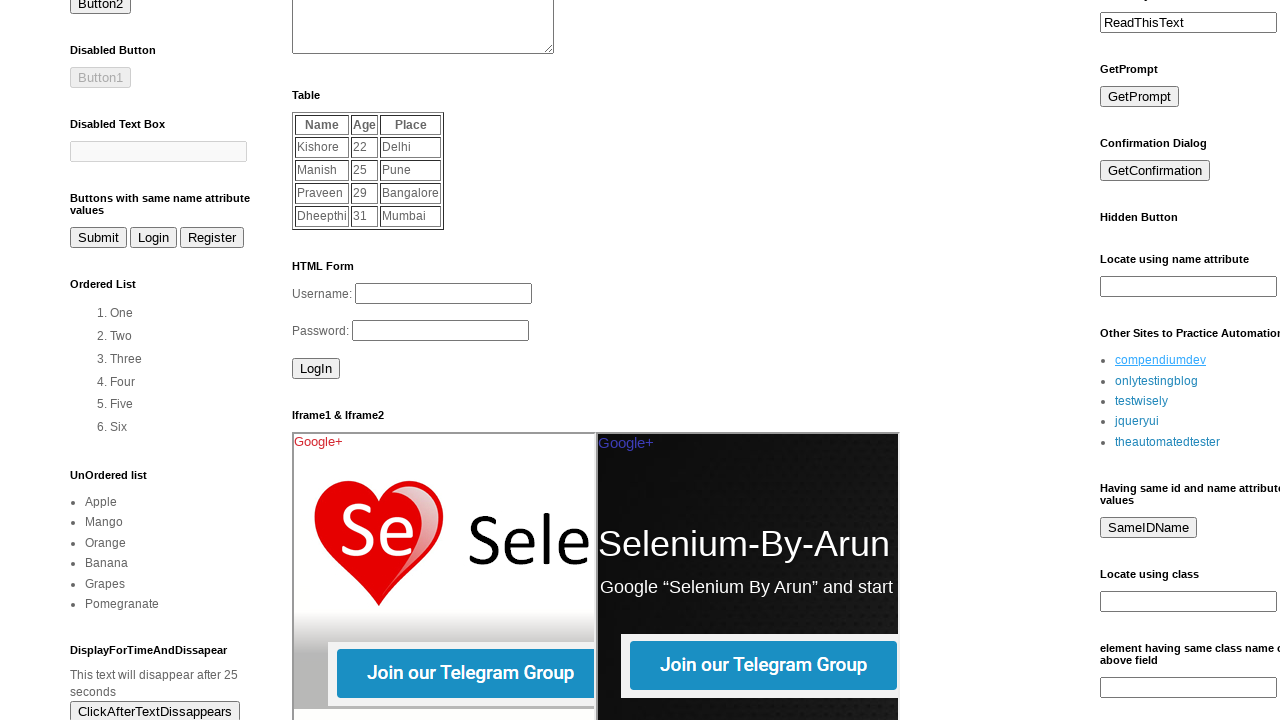

Waited 2 seconds for new tab to open
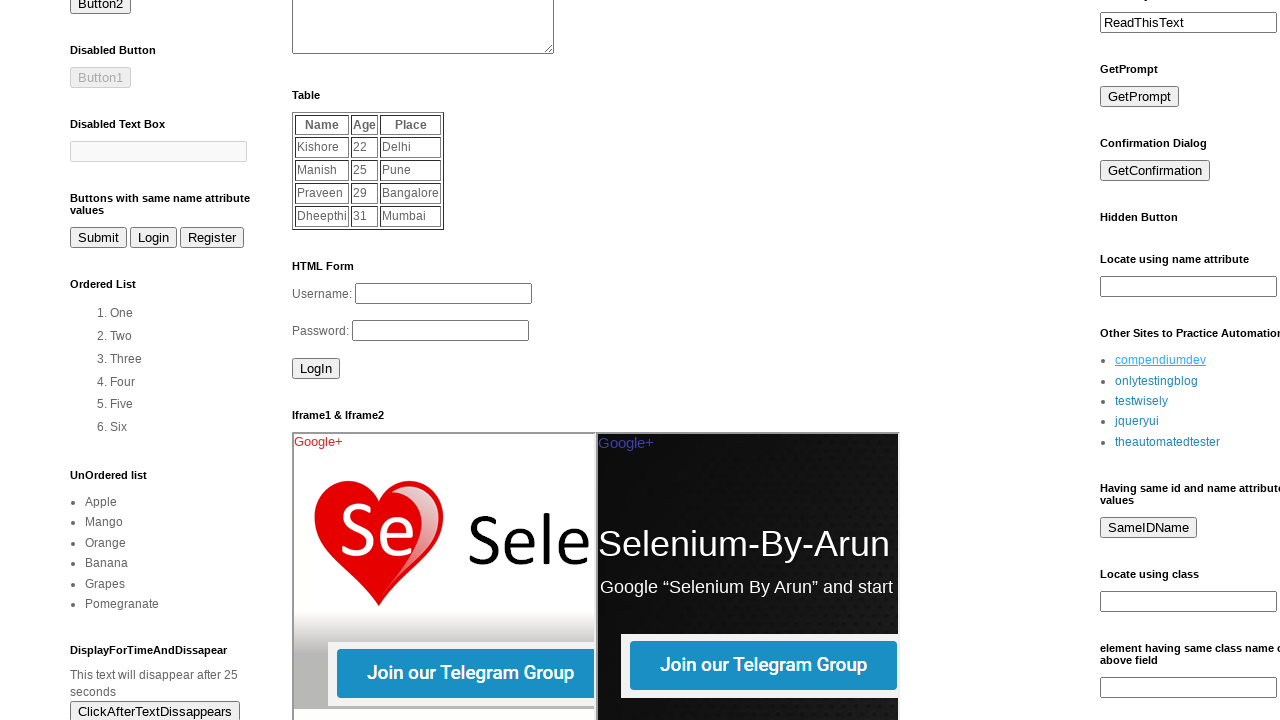

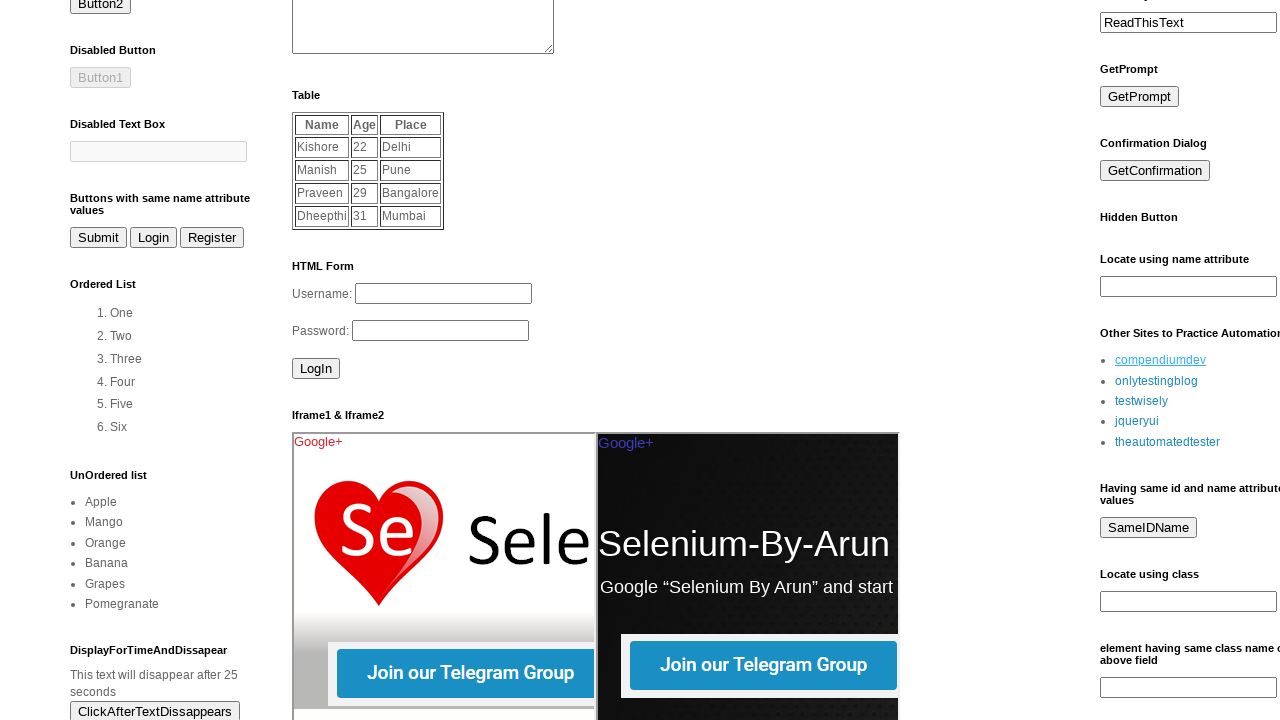